Navigates to TutorialsPoint's Selenium practice page for upload/download functionality and waits for the page to load.

Starting URL: https://www.tutorialspoint.com/selenium/practice/upload-download.php

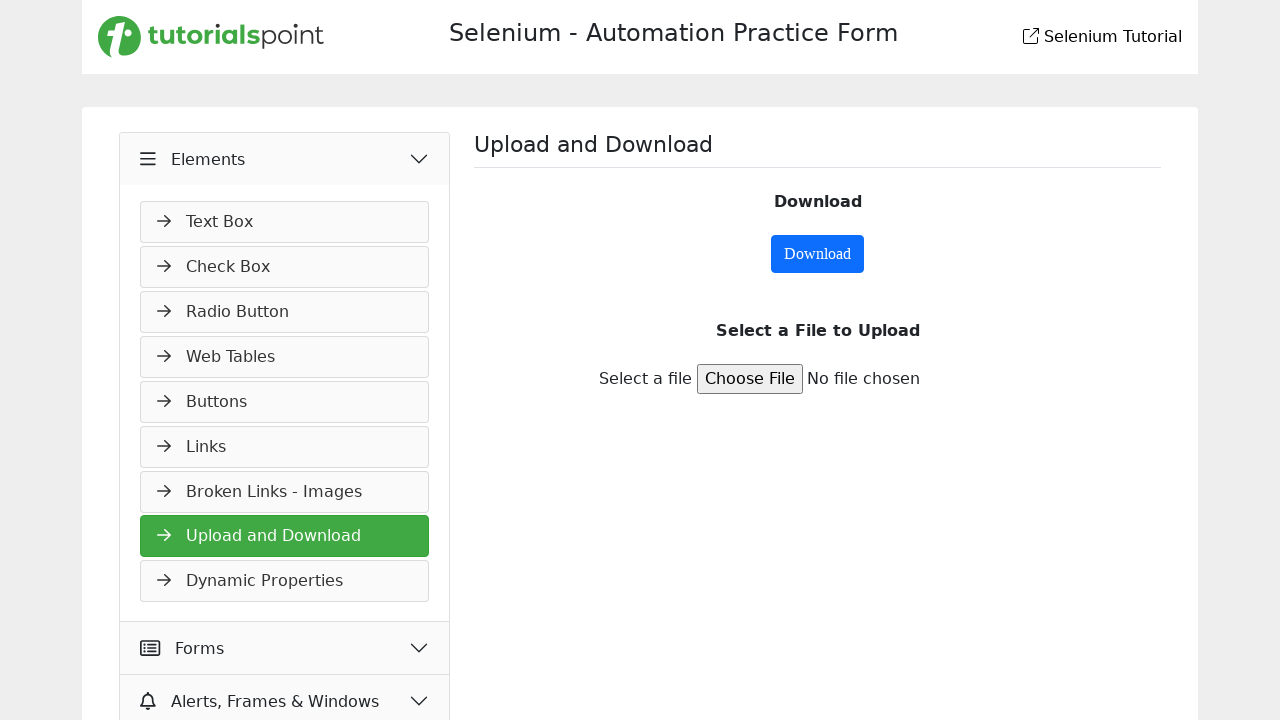

Navigated to TutorialsPoint Selenium practice page for upload/download functionality
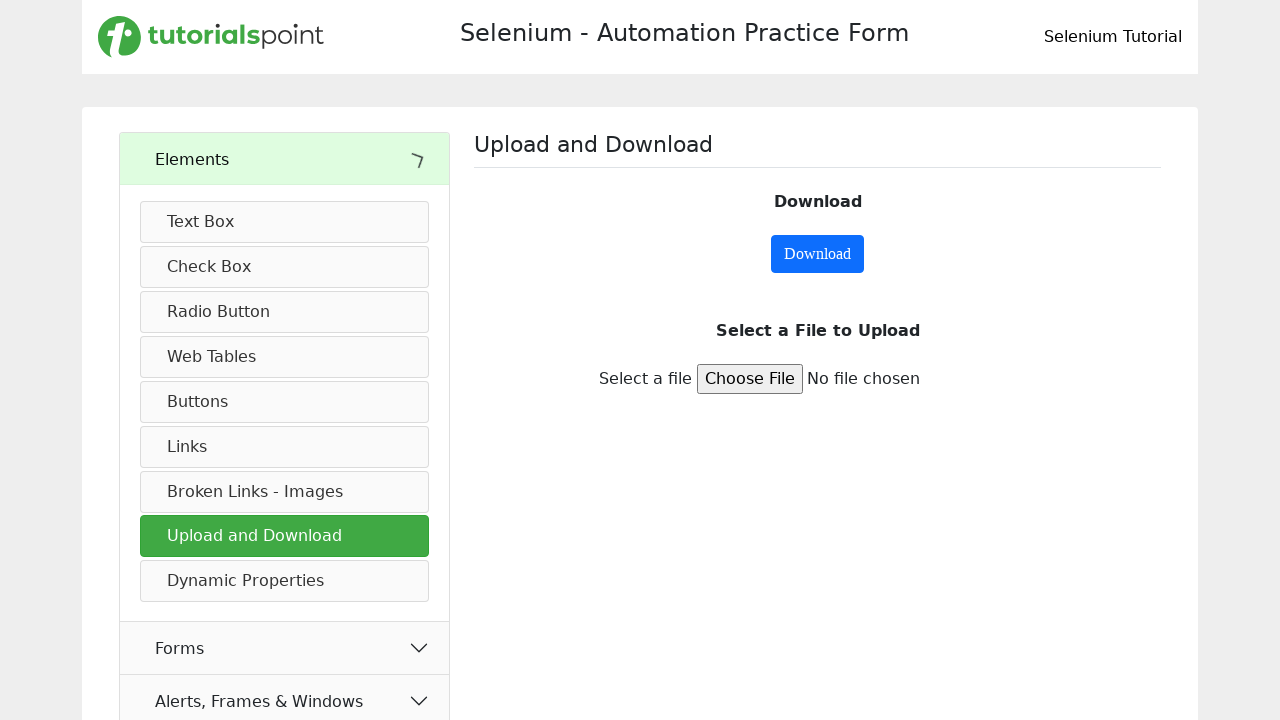

Page fully loaded with networkidle state
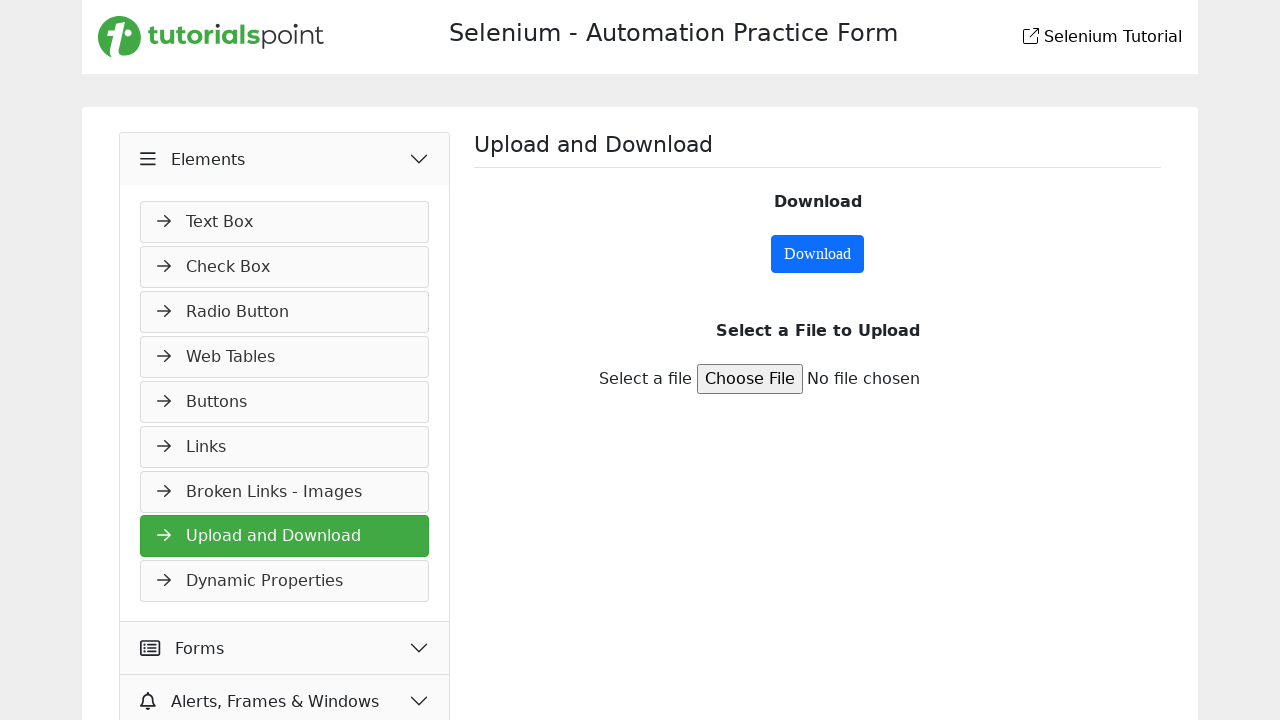

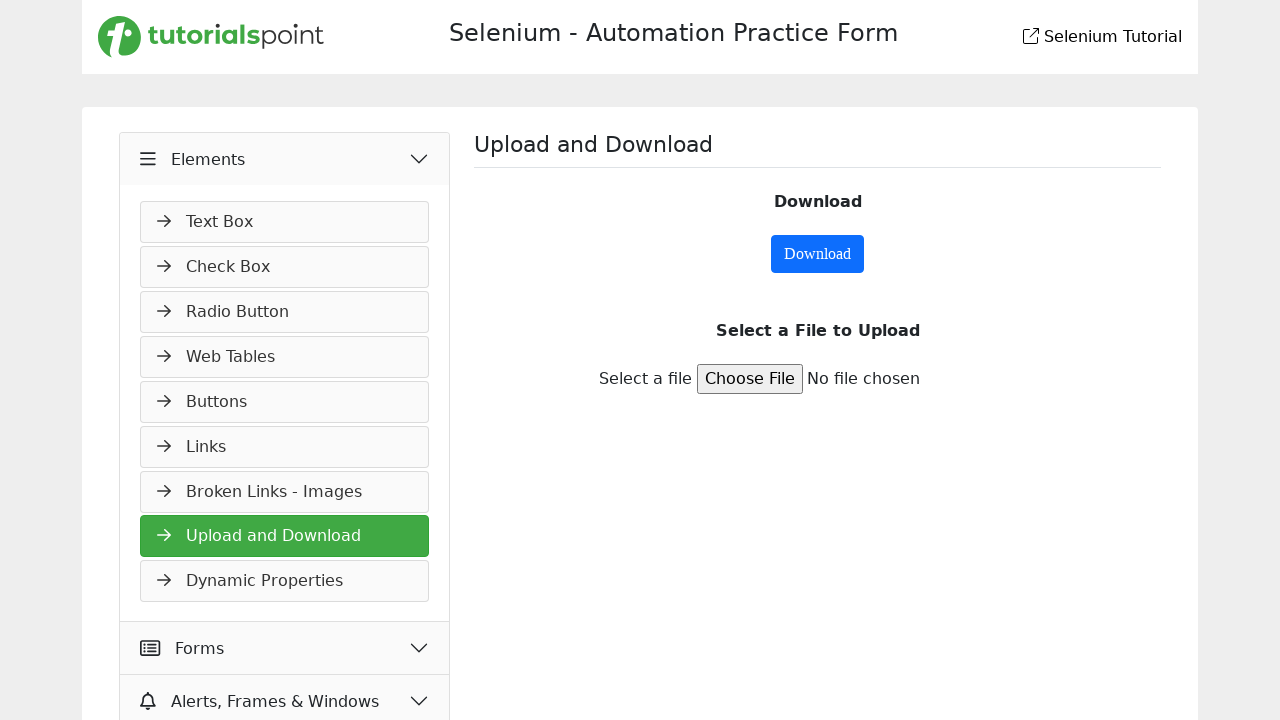